Tests card number validation by entering an invalid card number and verifying an error message appears

Starting URL: https://sandbox.cardpay.com/MI/cardpayment2.html?orderXml=PE9SREVSIFdBTExFVF9JRD0nODI5OScgT1JERVJfTlVNQkVSPSc0NTgyMTEnIEFNT1VOVD0nMjkxLjg2JyBDVVJSRU5DWT0nRVVSJyAgRU1BSUw9J2N1c3RvbWVyQGV4YW1wbGUuY29tJz4KPEFERFJFU1MgQ09VTlRSWT0nVVNBJyBTVEFURT0nTlknIFpJUD0nMTAwMDEnIENJVFk9J05ZJyBTVFJFRVQ9JzY3NyBTVFJFRVQnIFBIT05FPSc4NzY5OTA5MCcgVFlQRT0nQklMTElORycvPgo8L09SREVSPg==&sha512=998150a2b27484b776a1628bfe7505a9cb430f276dfa35b14315c1c8f03381a90490f6608f0dcff789273e05926cd782e1bb941418a9673f43c47595aa7b8b0d

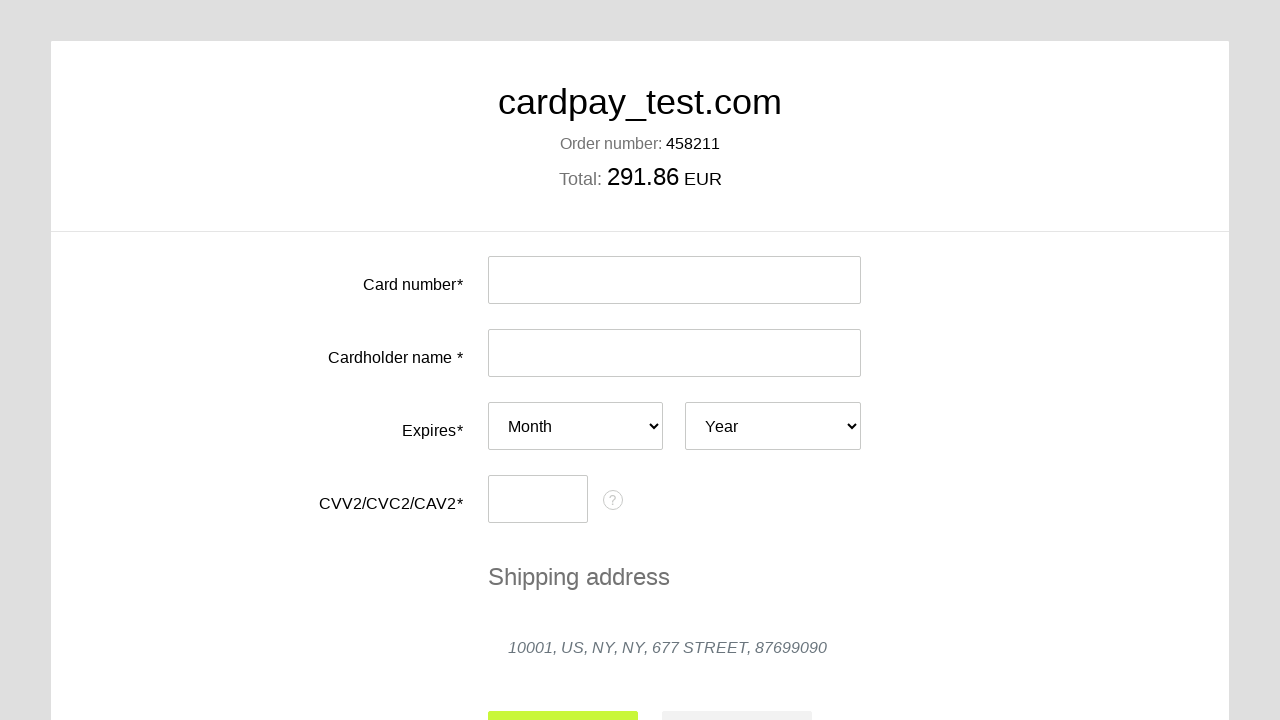

Filled card number field with invalid card number '1111 1111 1111 1111' on #input-card-number
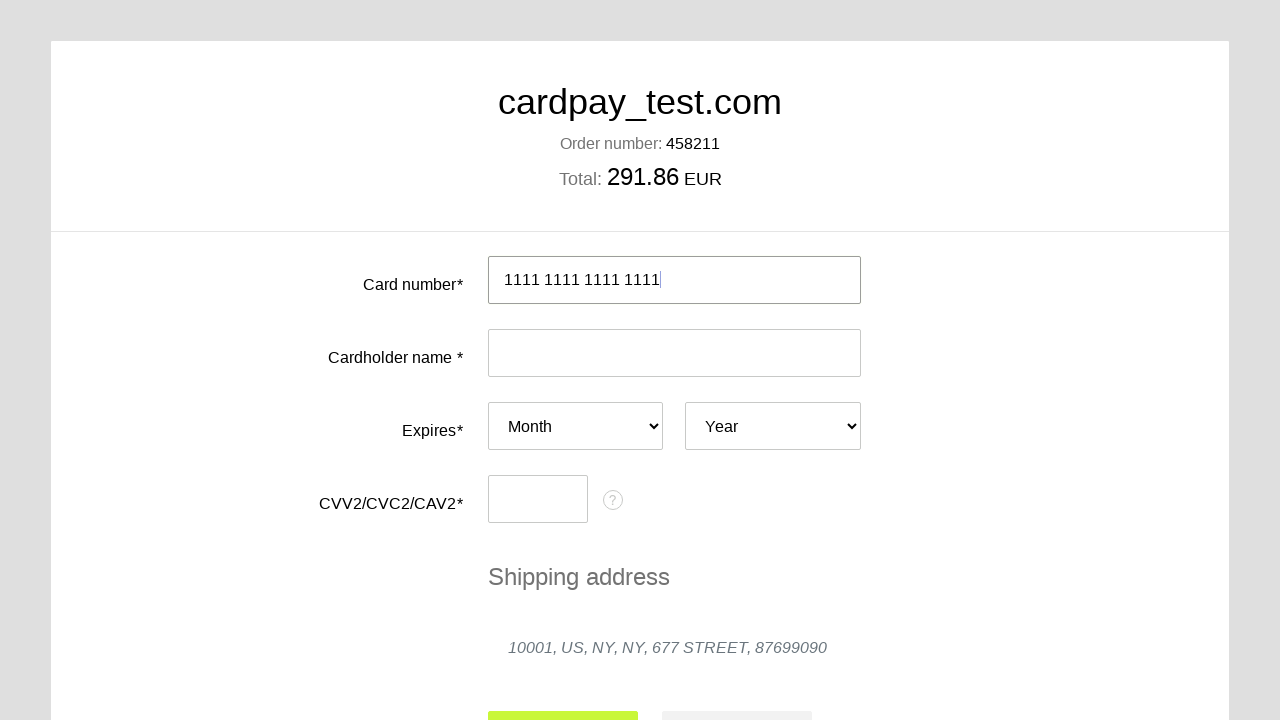

Clicked cardholder field to trigger card number validation at (674, 353) on #input-card-holder
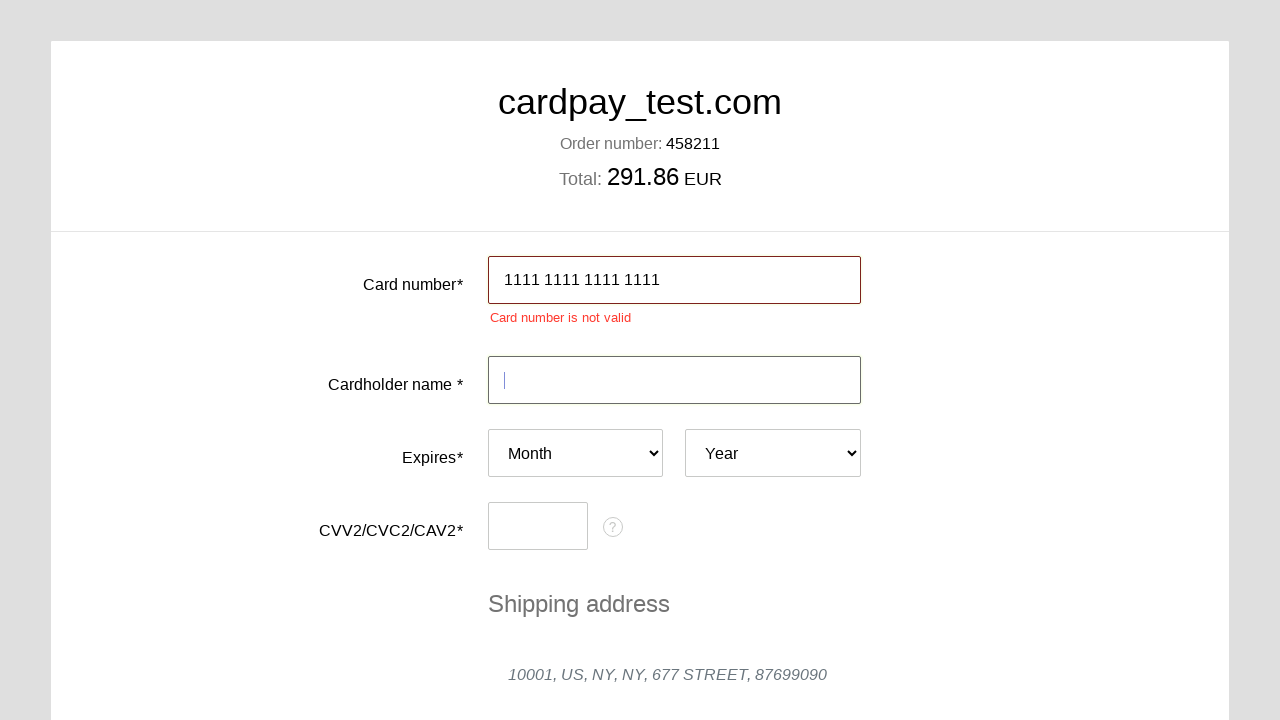

Validation error message appeared for invalid card number
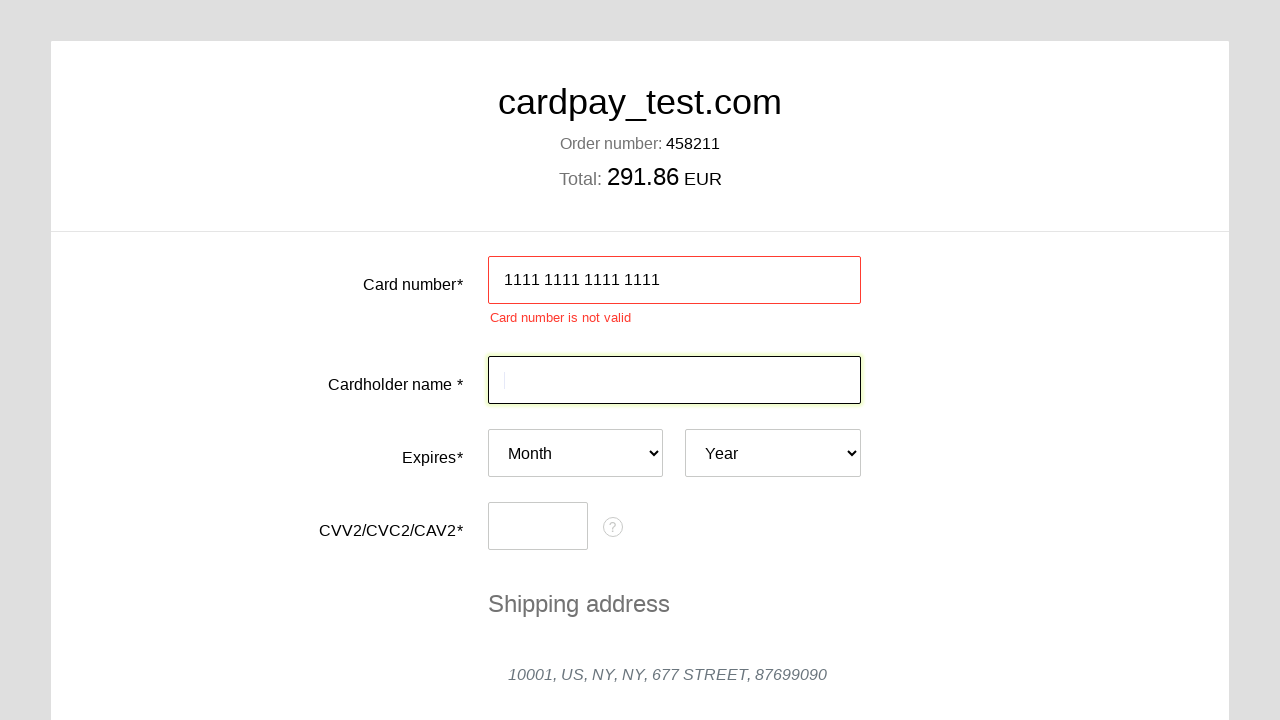

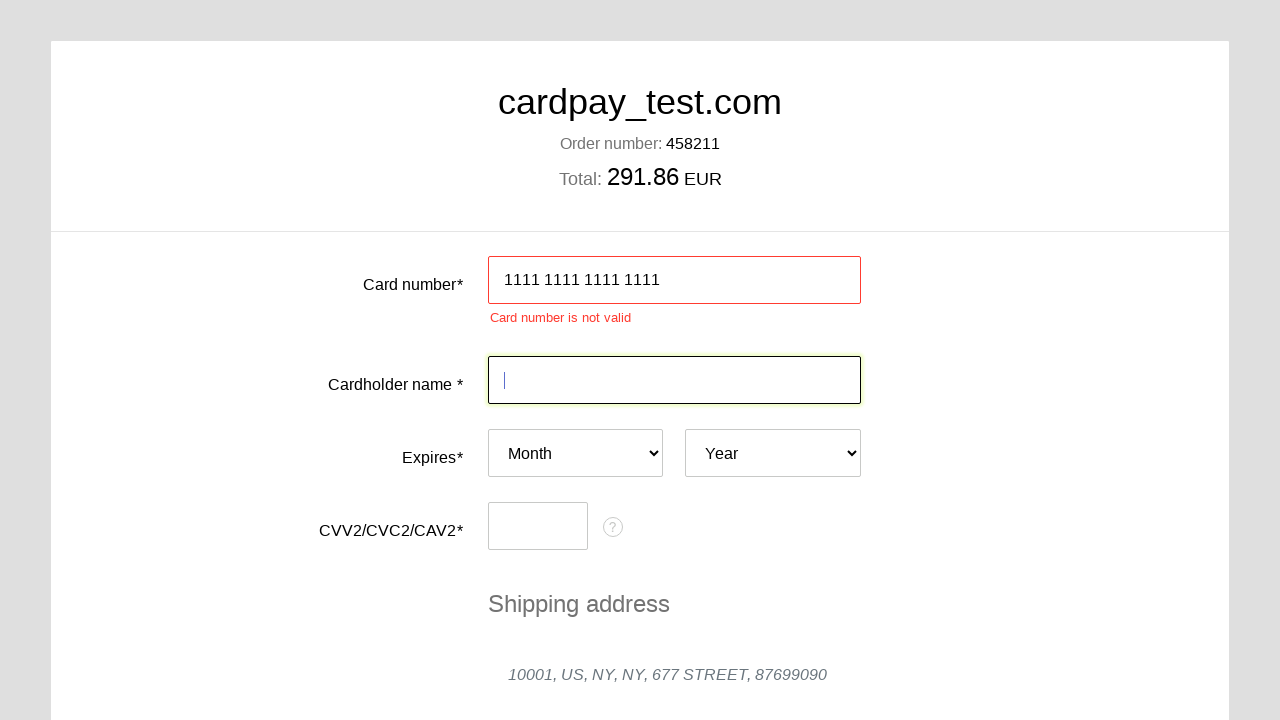